Tests SweetAlert popup functionality by triggering an alert, verifying the message, and dismissing it

Starting URL: https://sweetalert.js.org/

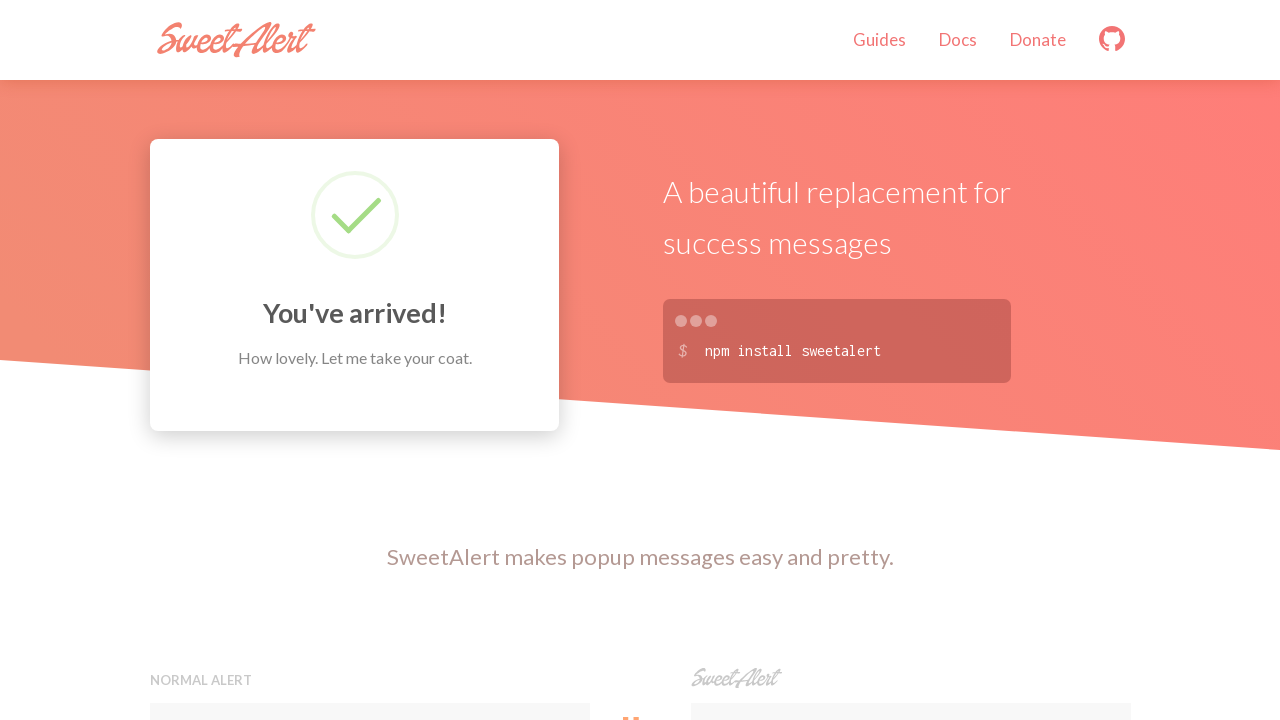

Clicked button to trigger SweetAlert popup at (910, 360) on xpath=//button[contains(@onclick,'swal')]
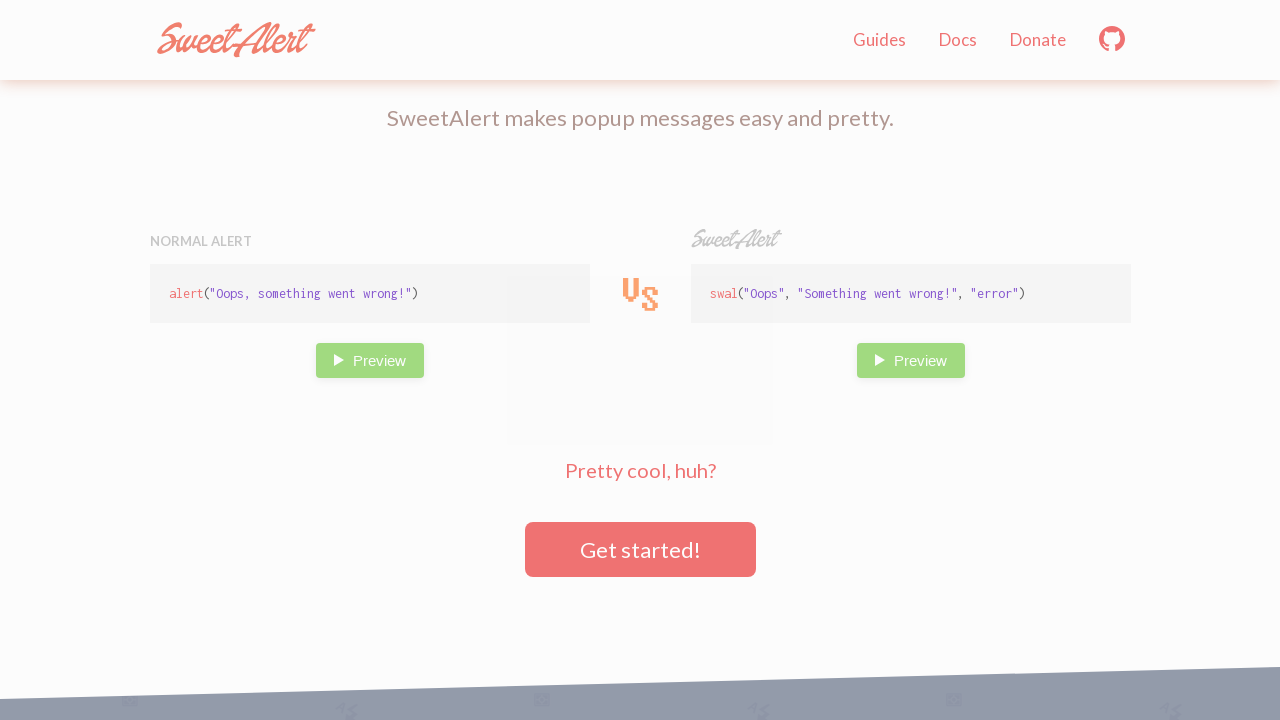

SweetAlert popup appeared with message
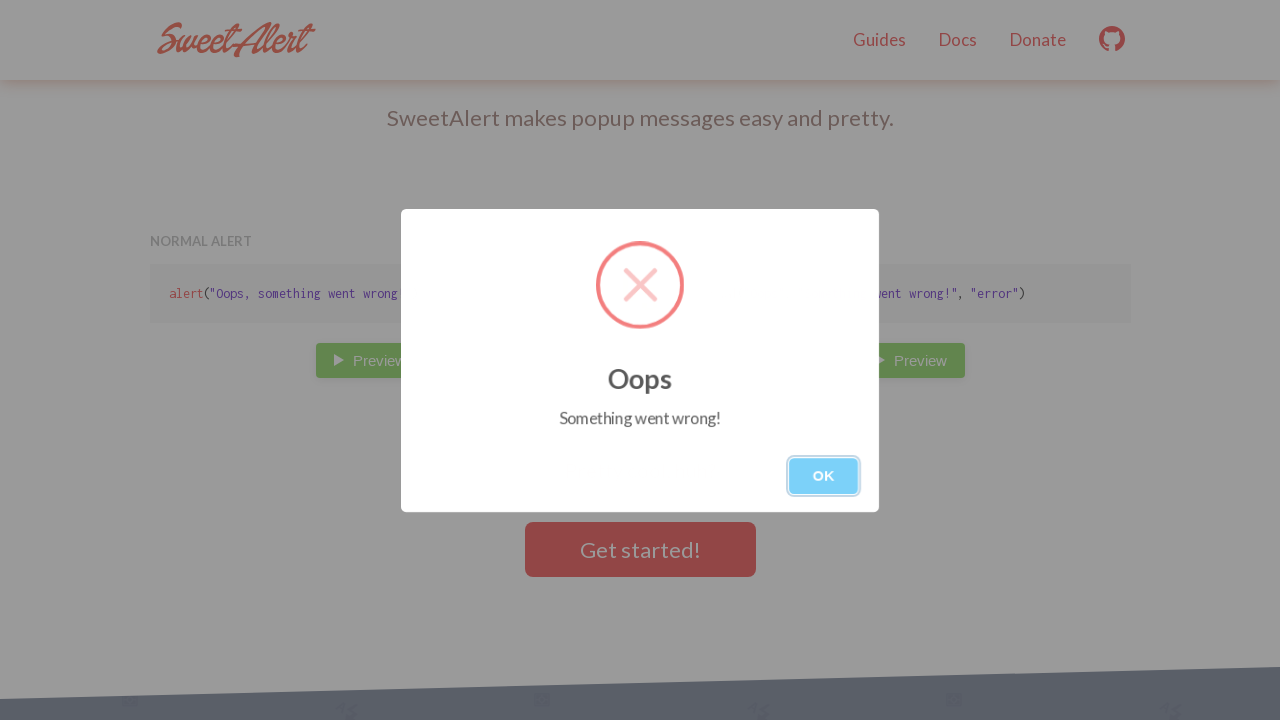

Clicked confirm button to dismiss SweetAlert popup at (824, 476) on xpath=//button[@class='swal-button swal-button--confirm']
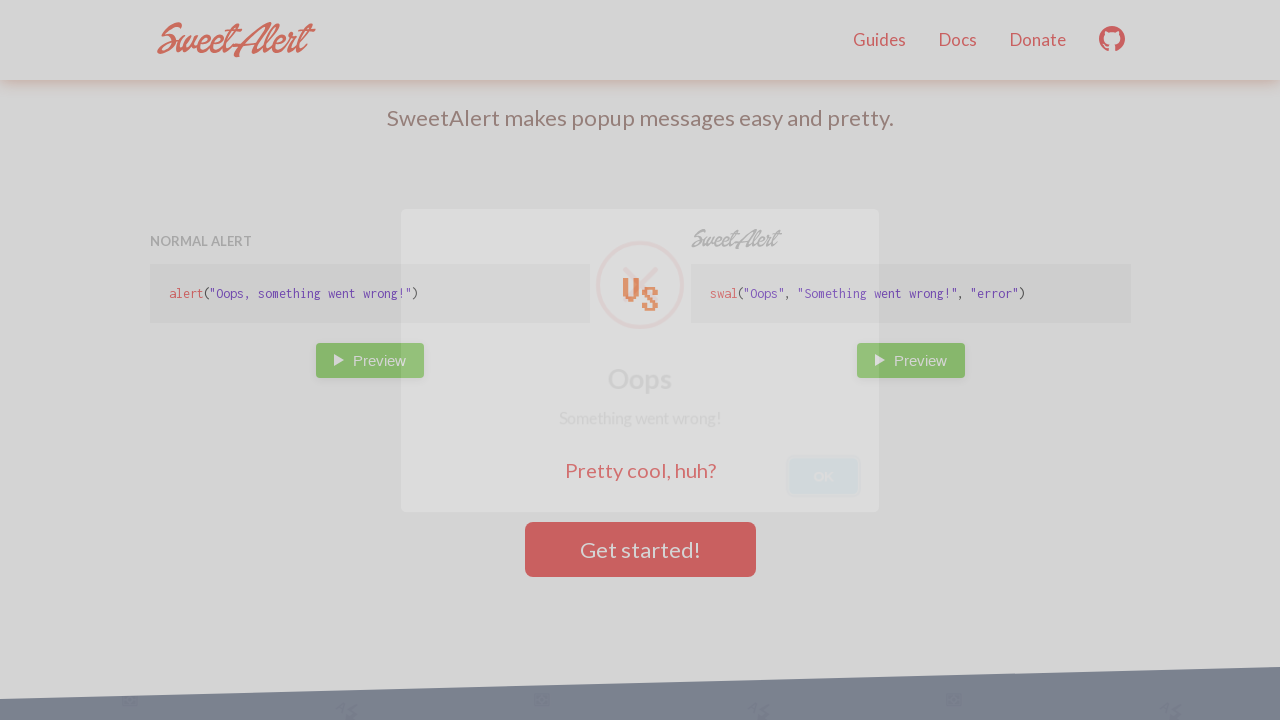

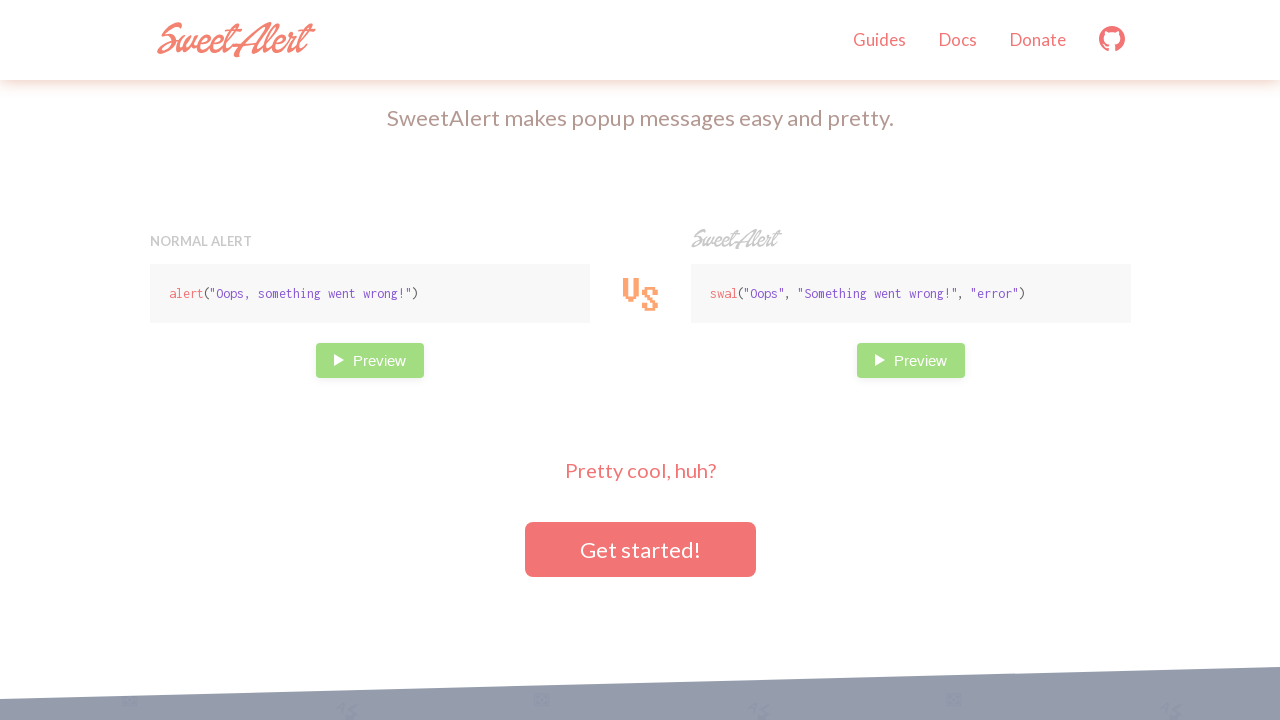